Navigates to forgot password page and verifies the page title

Starting URL: https://the-internet.herokuapp.com/

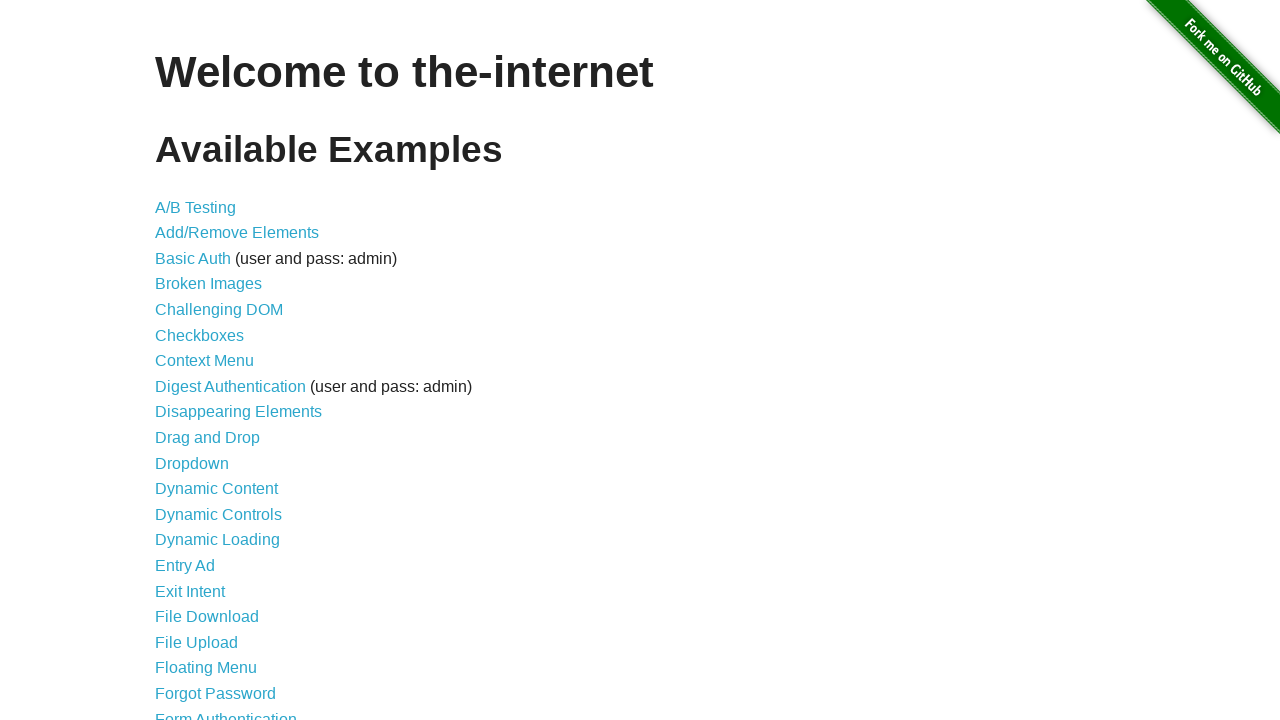

Clicked on Forgot Password link at (216, 693) on text=Forgot Password
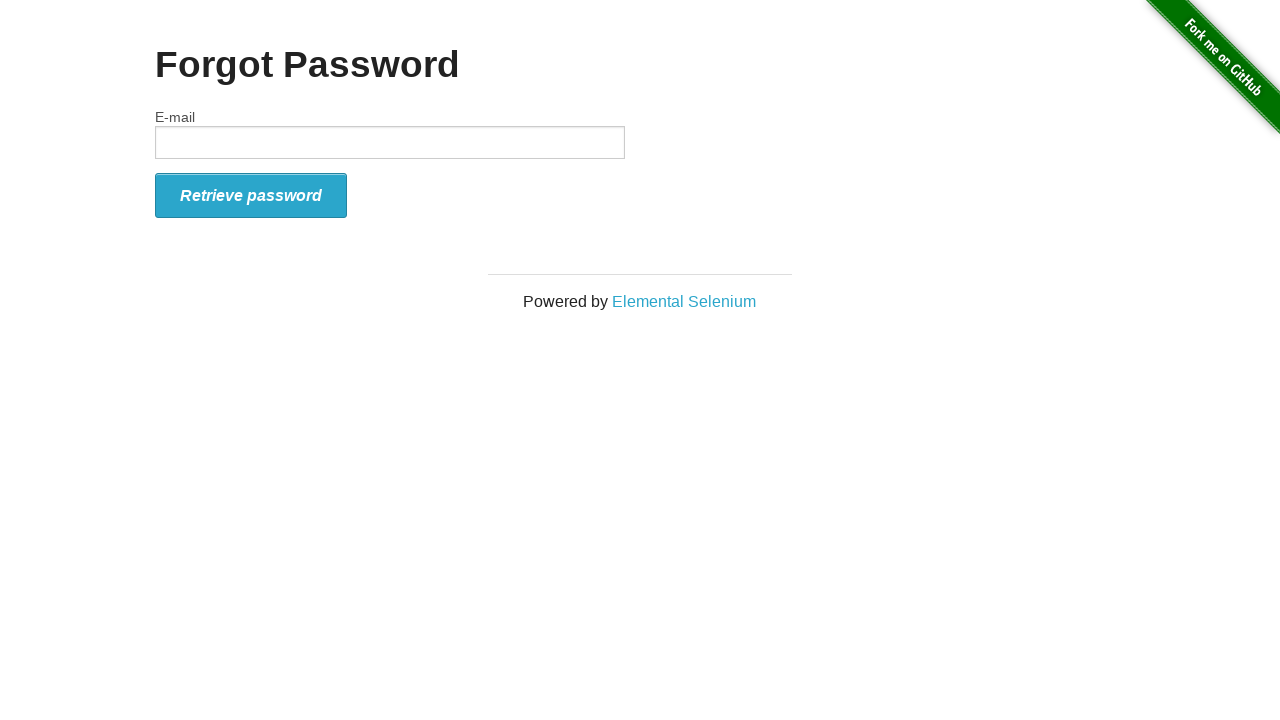

Verified page title is 'The Internet'
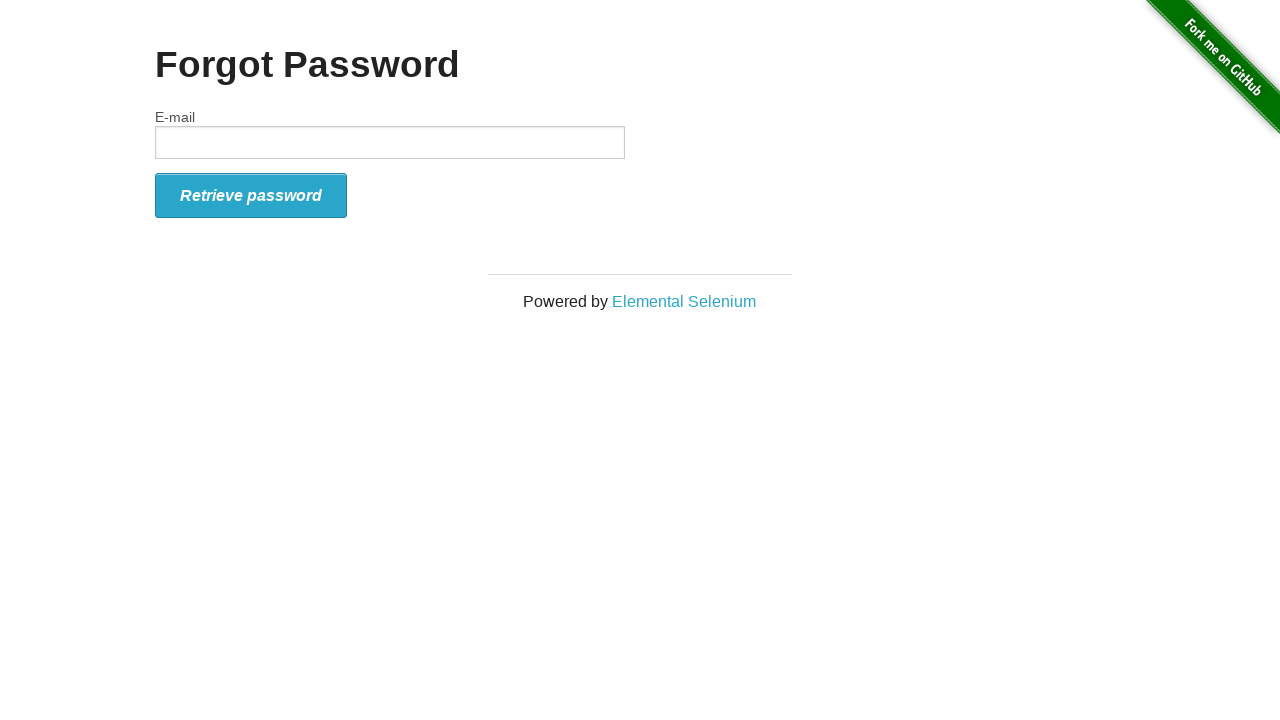

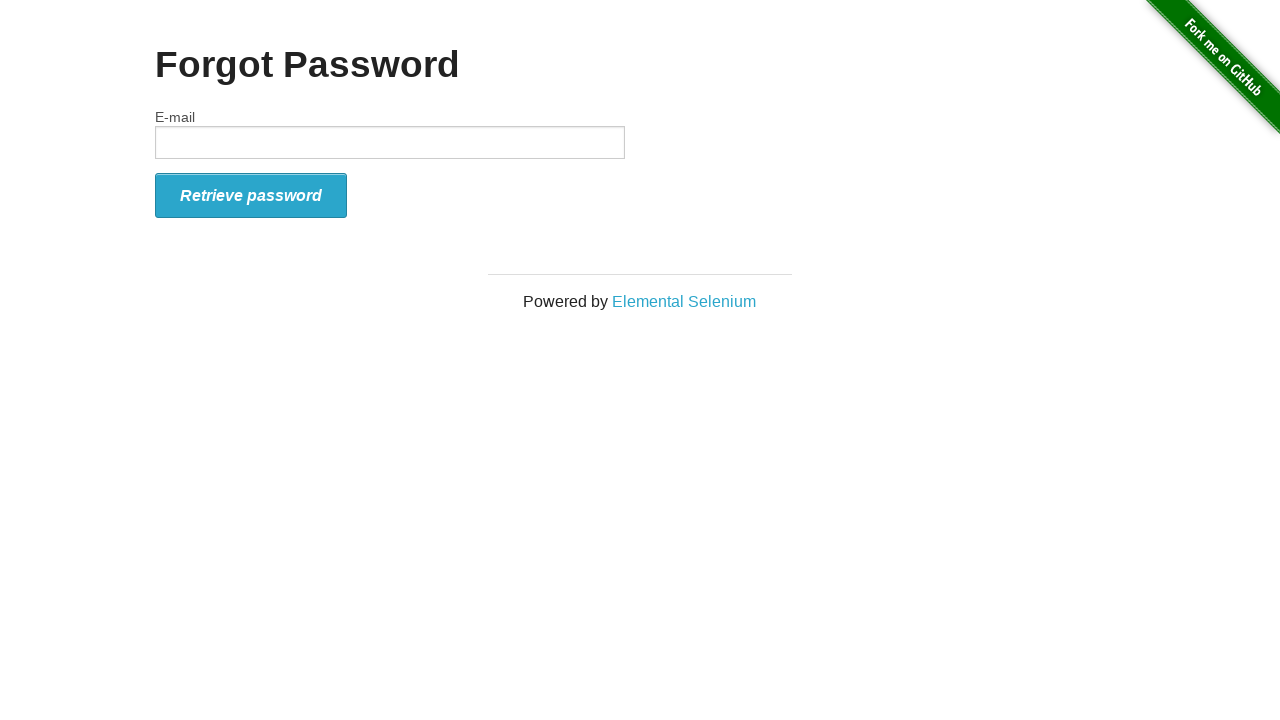